Tests keyboard interaction by typing text with shift key modifier in a search input field

Starting URL: http://testautomationpractice.blogspot.com/

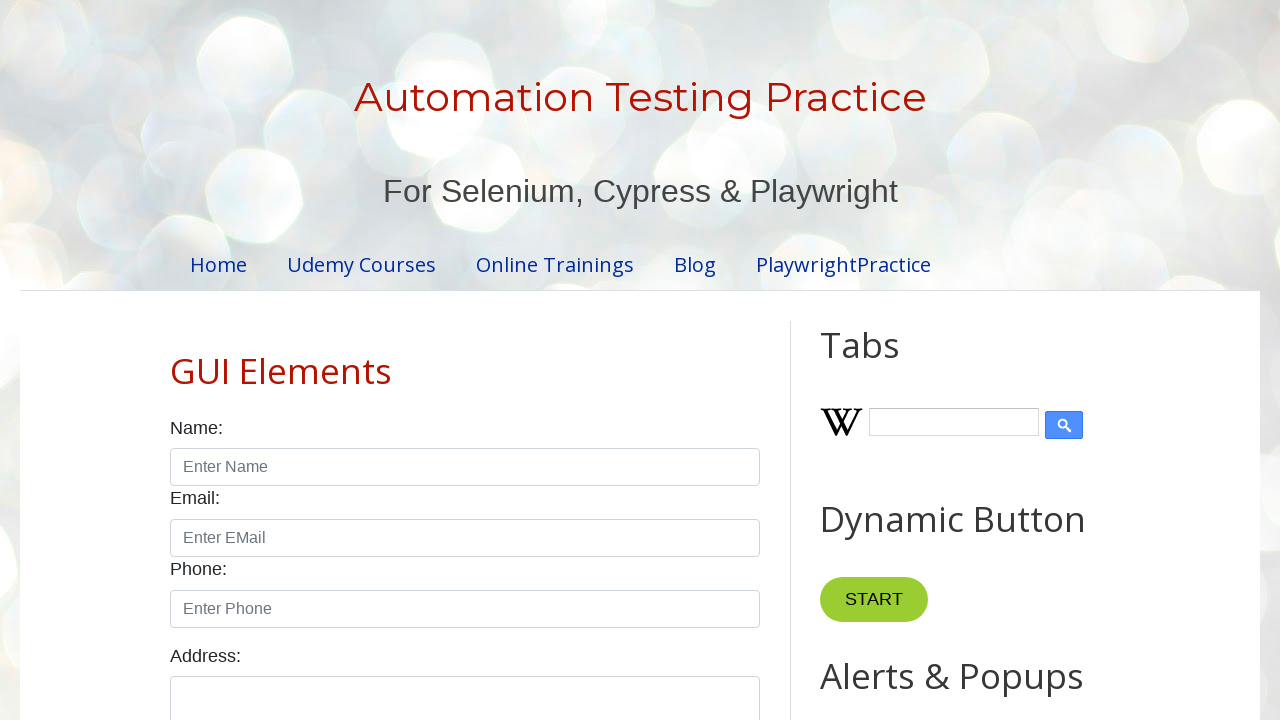

Located Wikipedia search input field
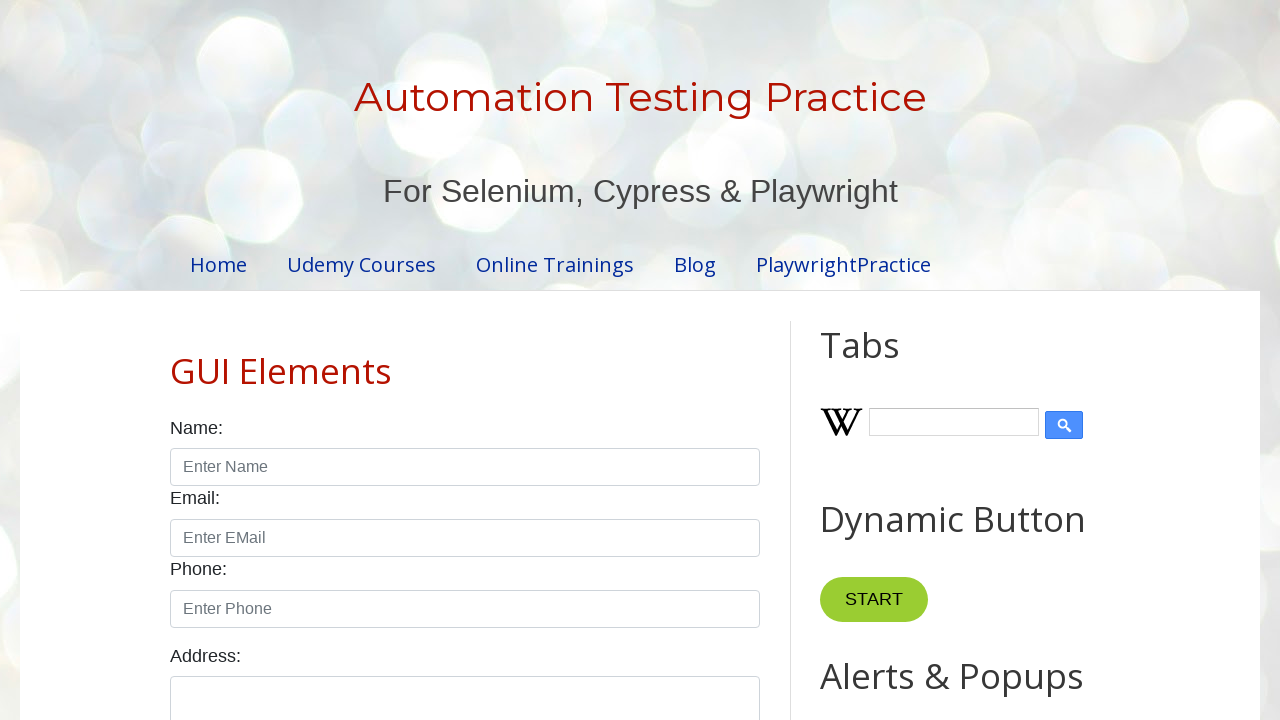

Pressed and held Shift key
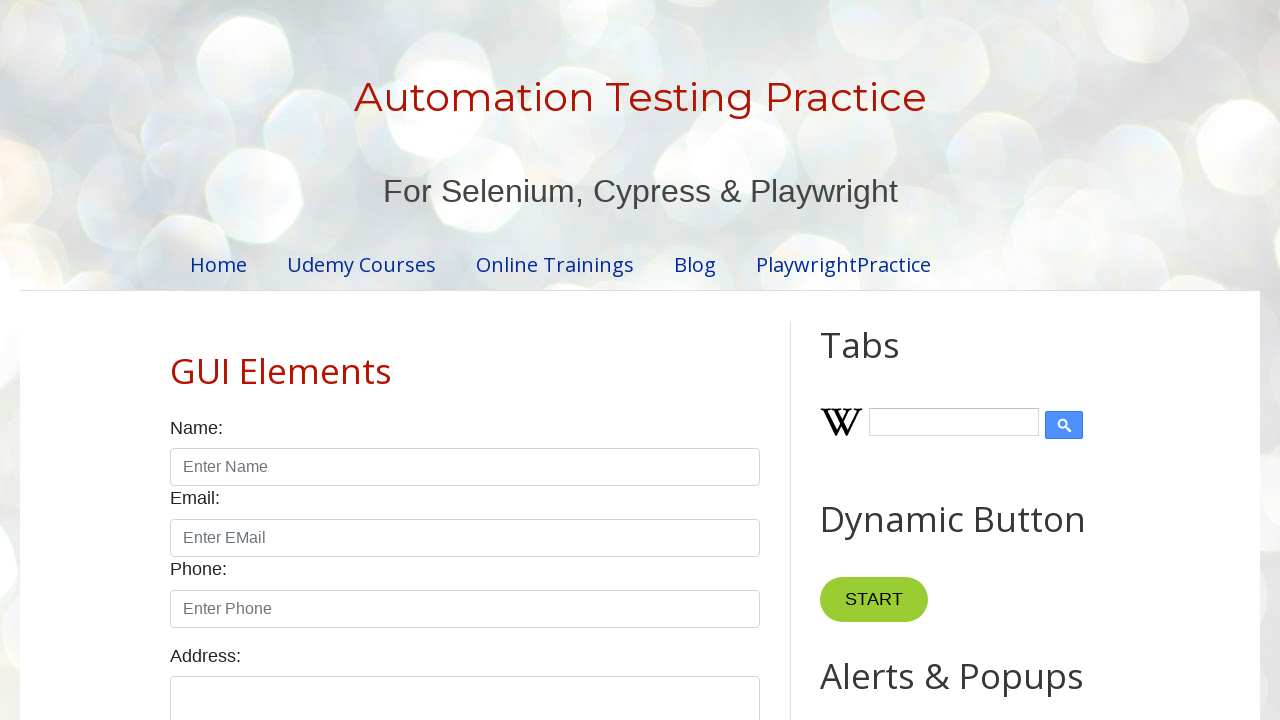

Typed 'Gokul' with Shift key held down (uppercase input) on #Wikipedia1_wikipedia-search-input
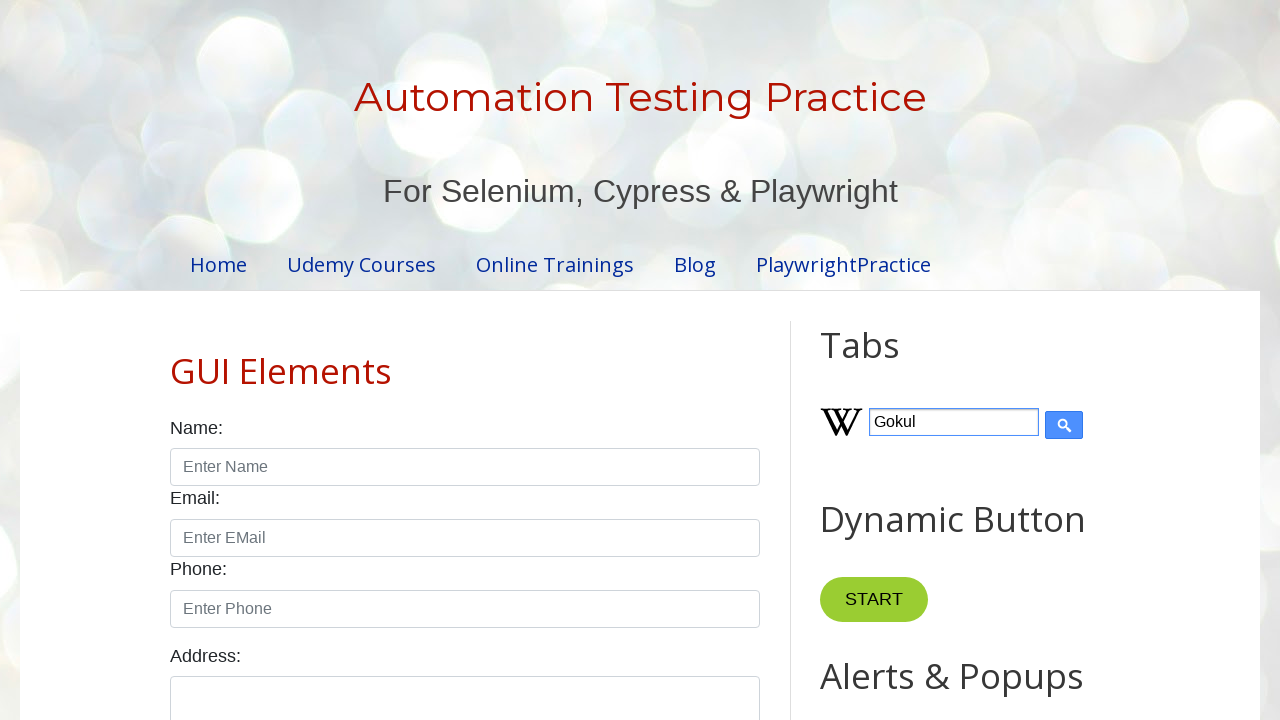

Released Shift key
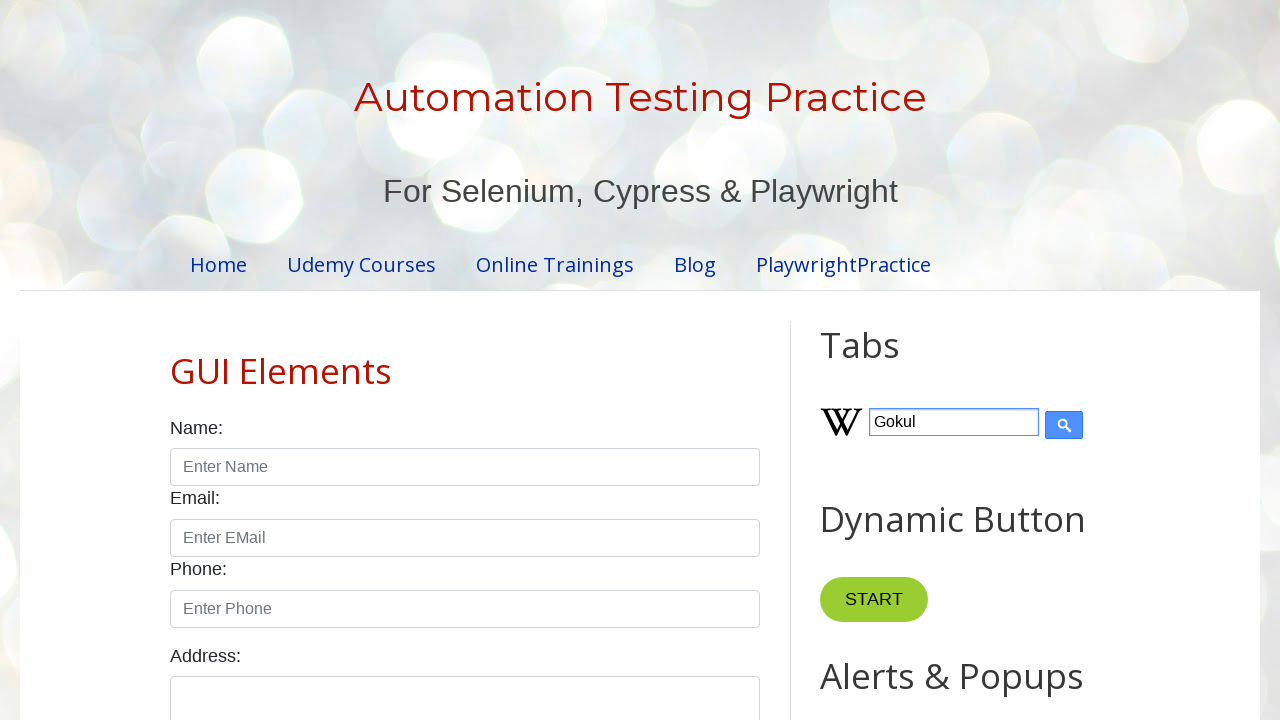

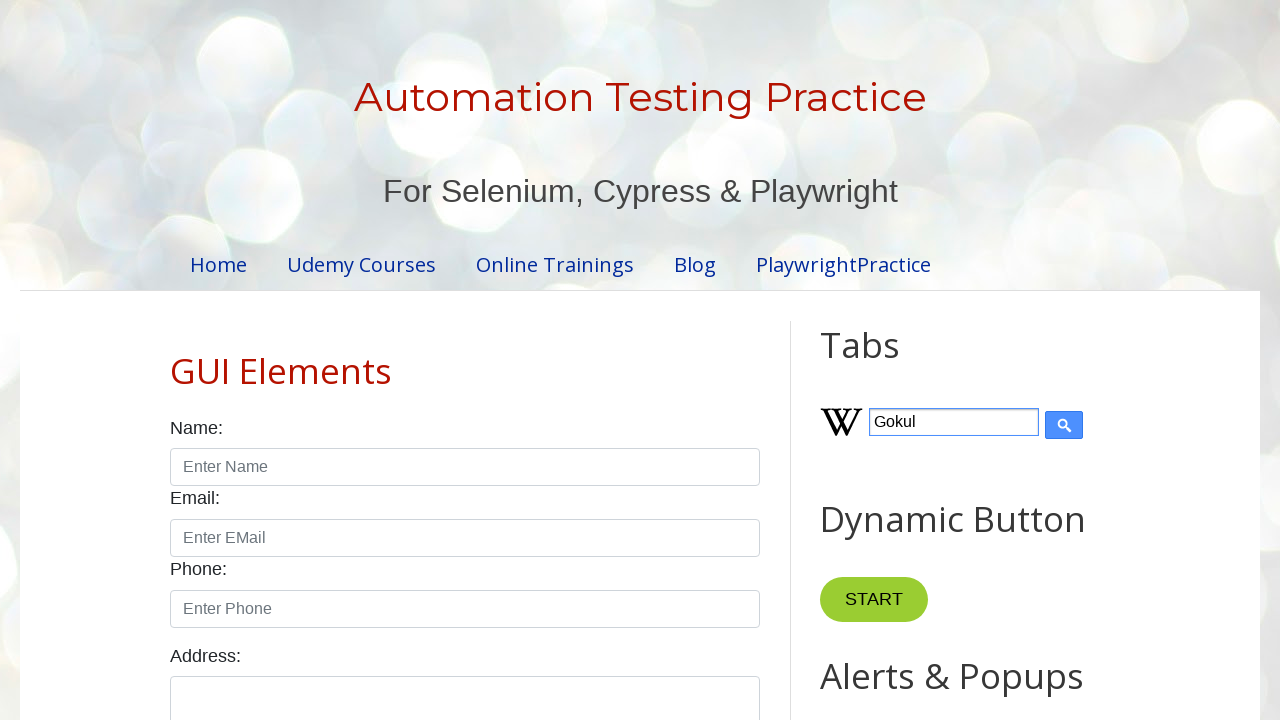